Tests modal dialog functionality by opening small and large modals and closing them using their respective close buttons

Starting URL: https://demoqa.com/modal-dialogs

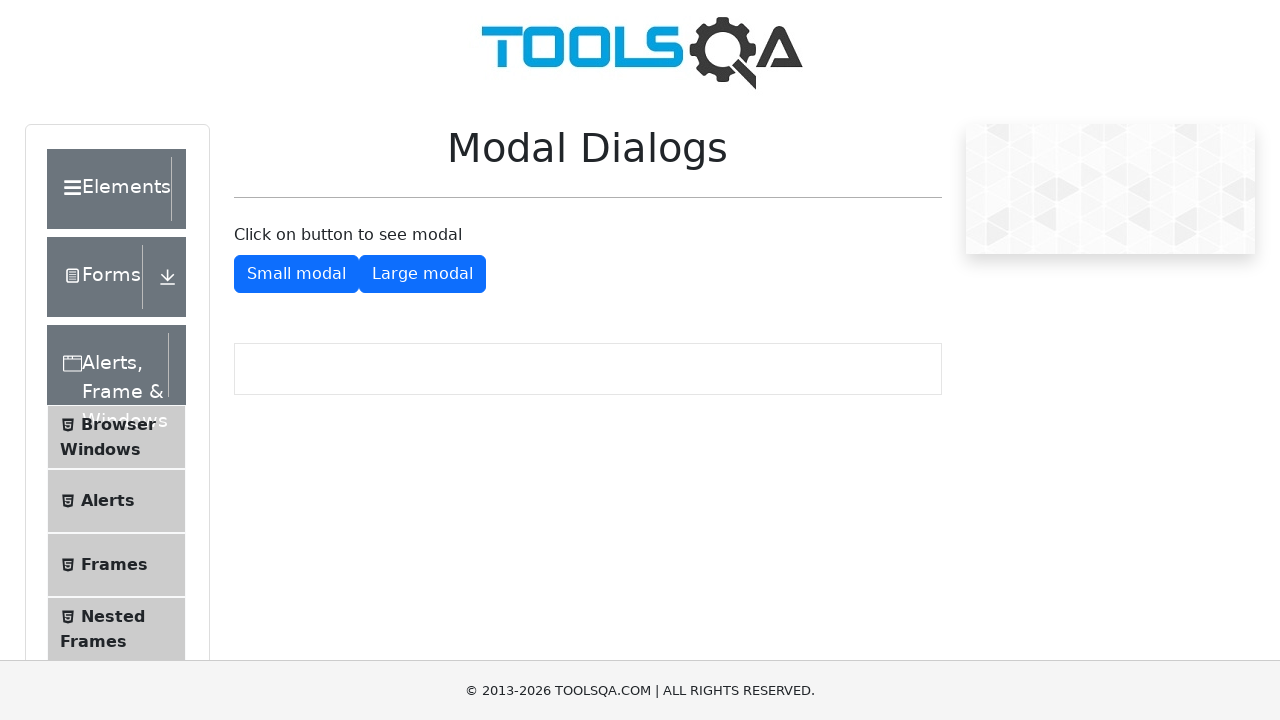

Clicked button to open small modal dialog at (296, 274) on #showSmallModal
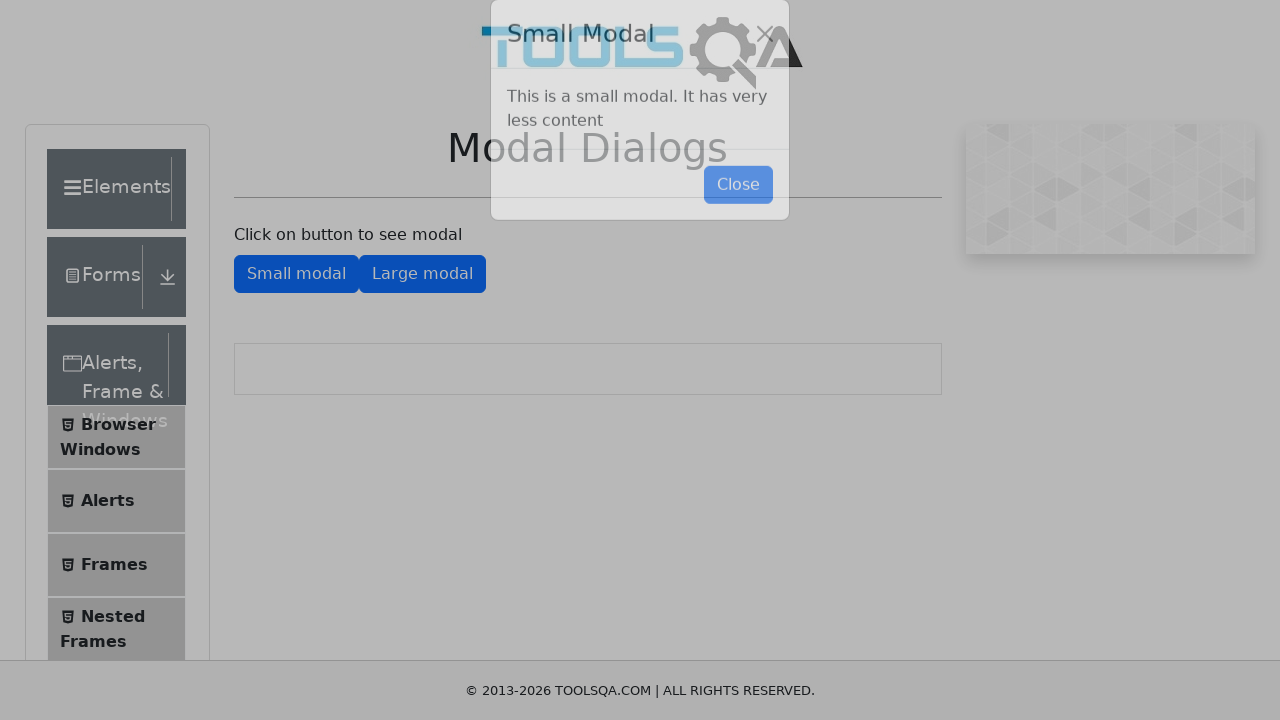

Small modal close button became visible
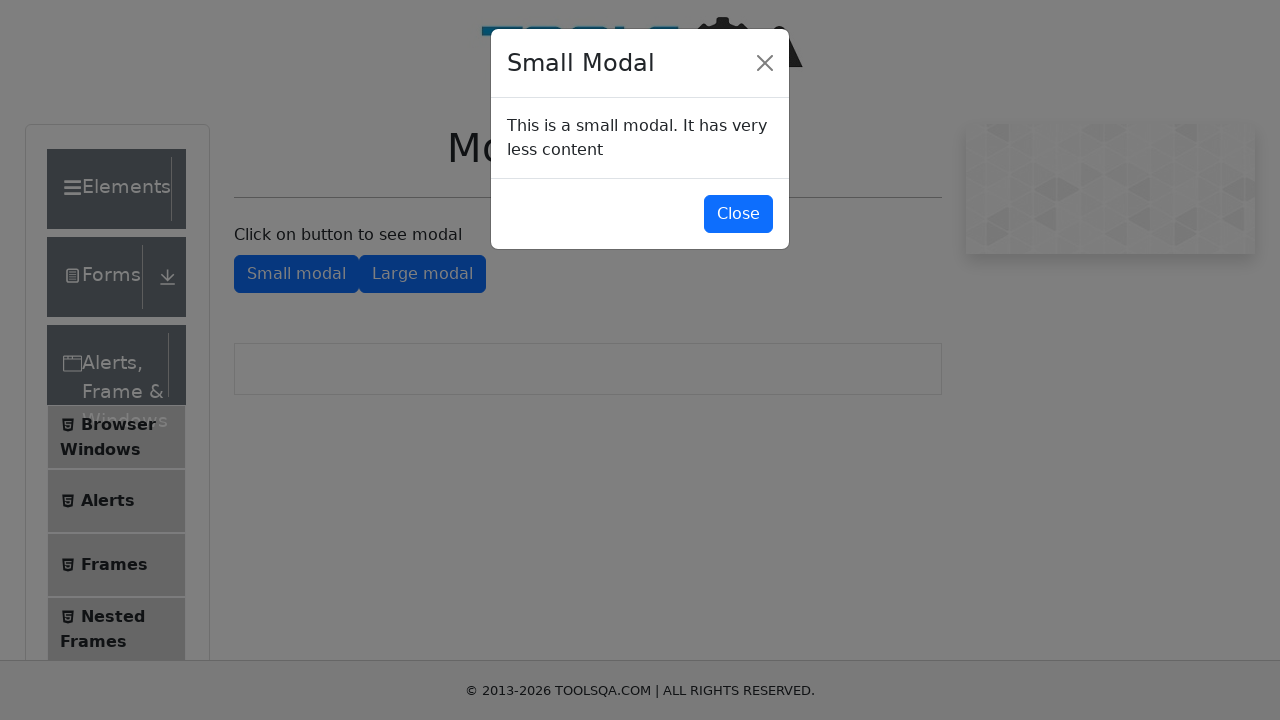

Clicked close button to dismiss small modal at (738, 214) on #closeSmallModal
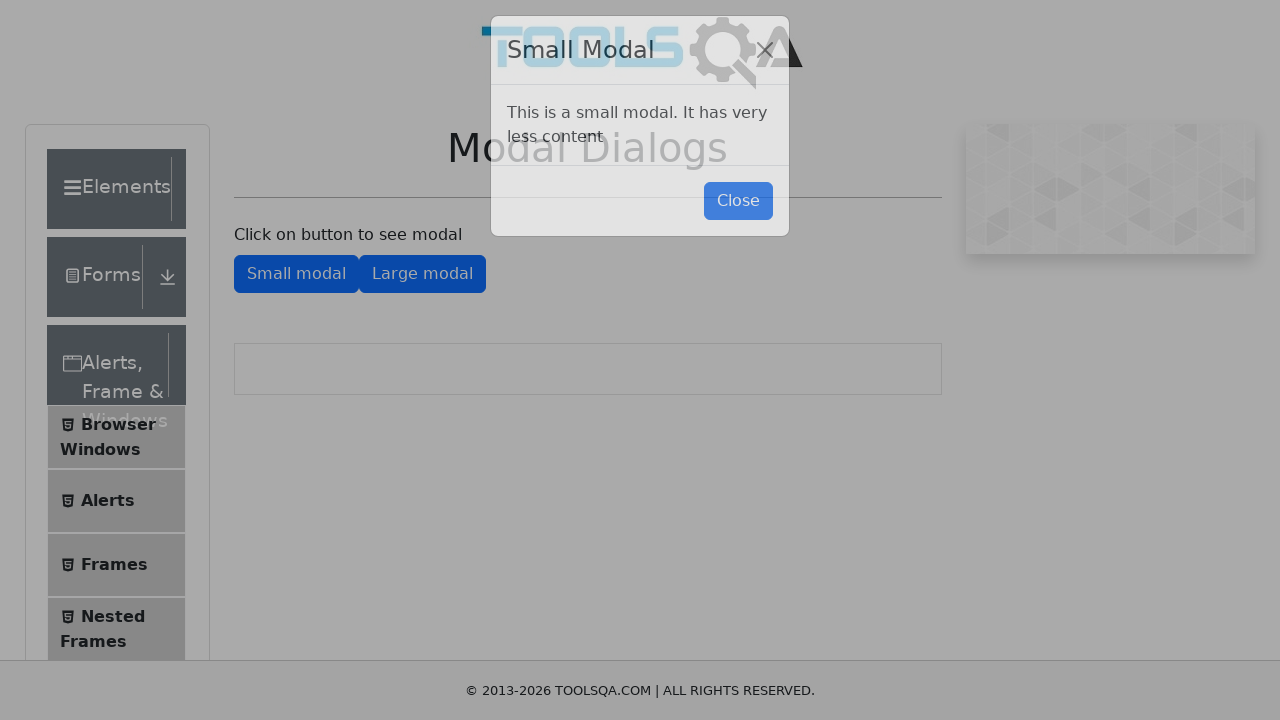

Small modal closed and close button is now hidden
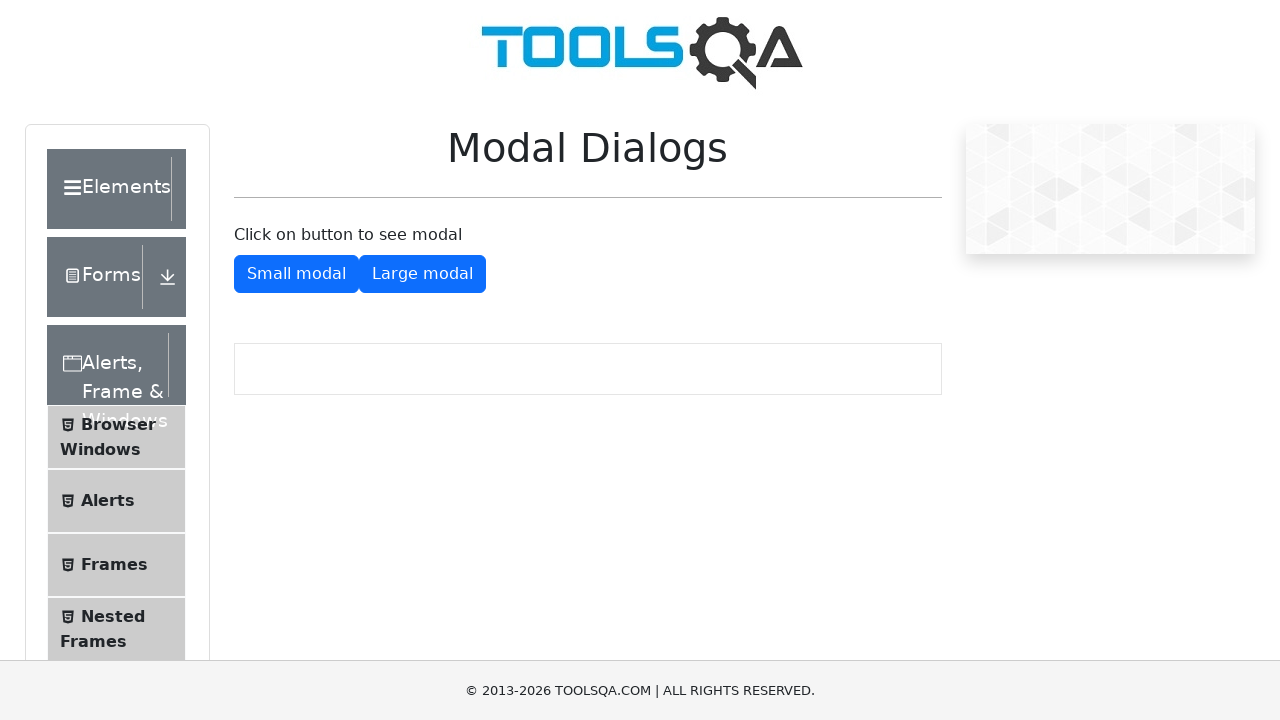

Clicked button to open large modal dialog at (422, 274) on #showLargeModal
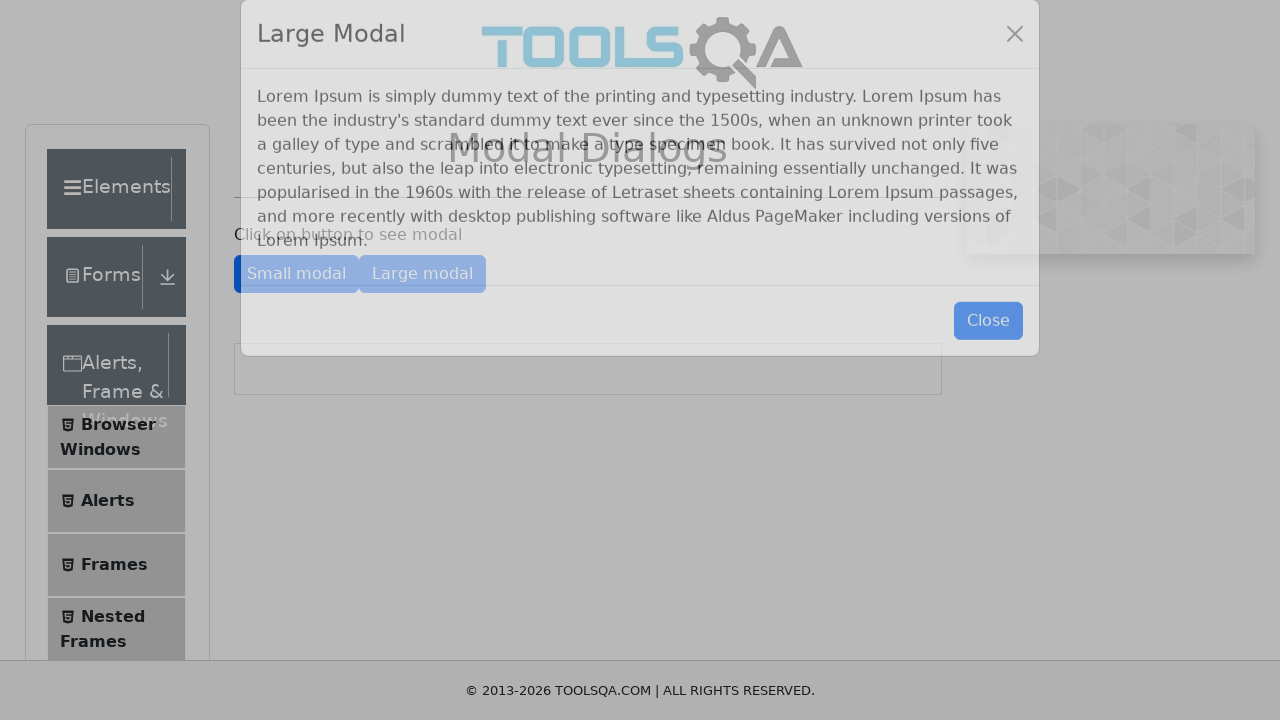

Large modal close button became visible
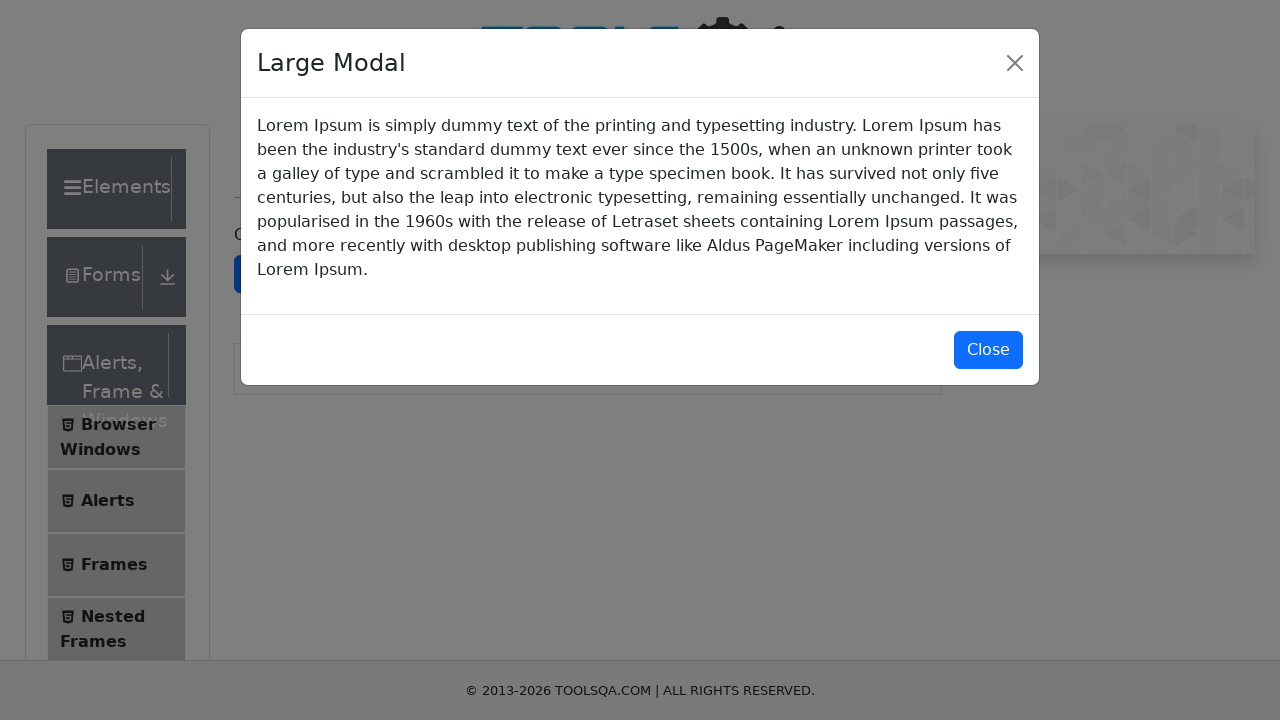

Clicked close button to dismiss large modal at (988, 350) on #closeLargeModal
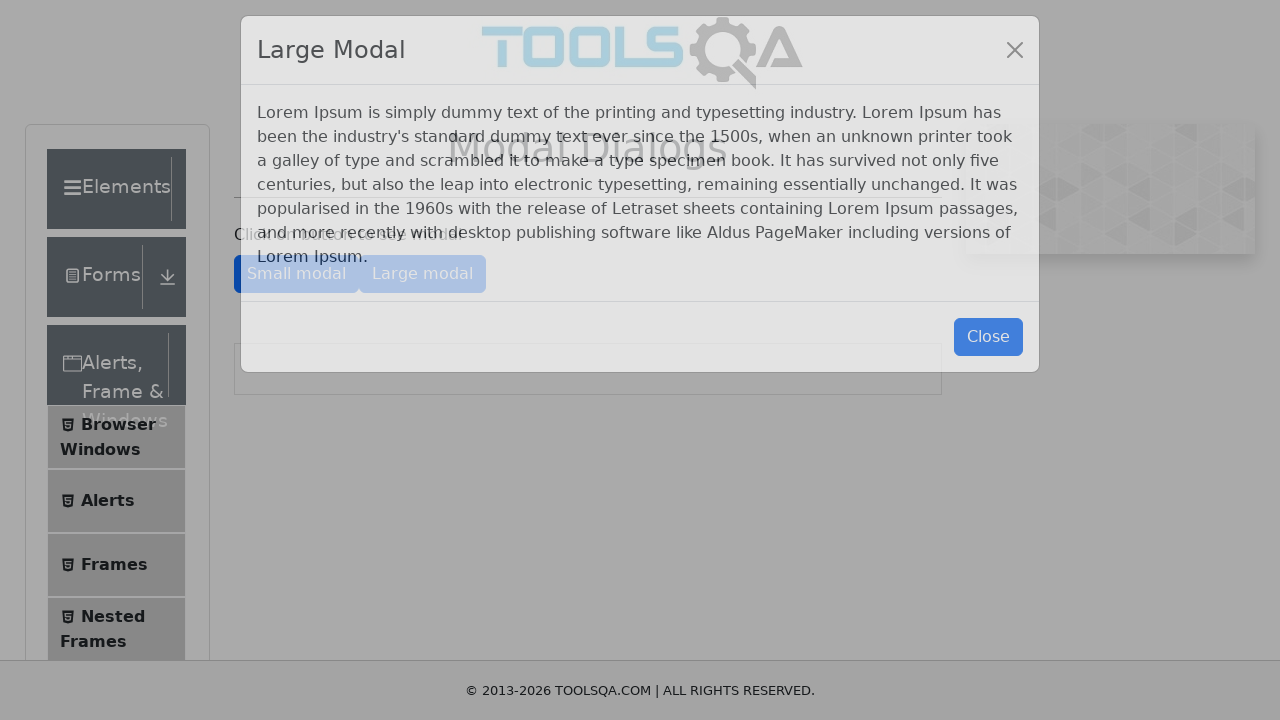

Large modal closed and close button is now hidden
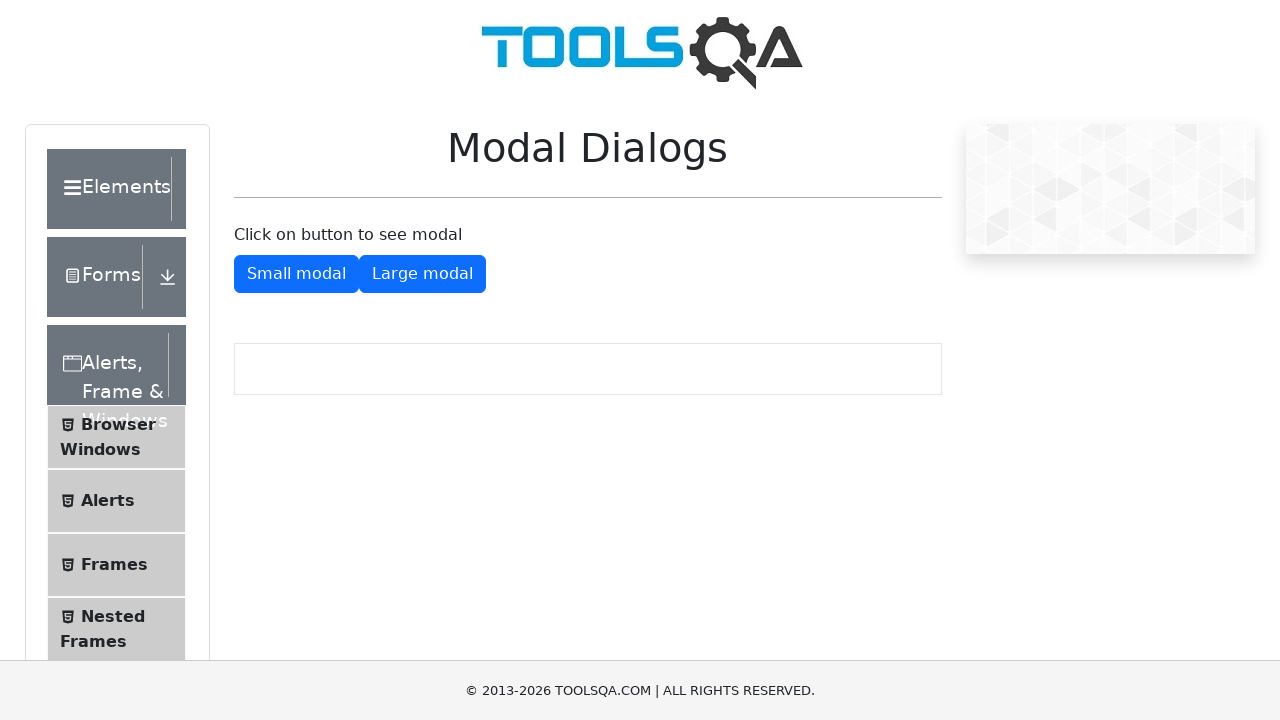

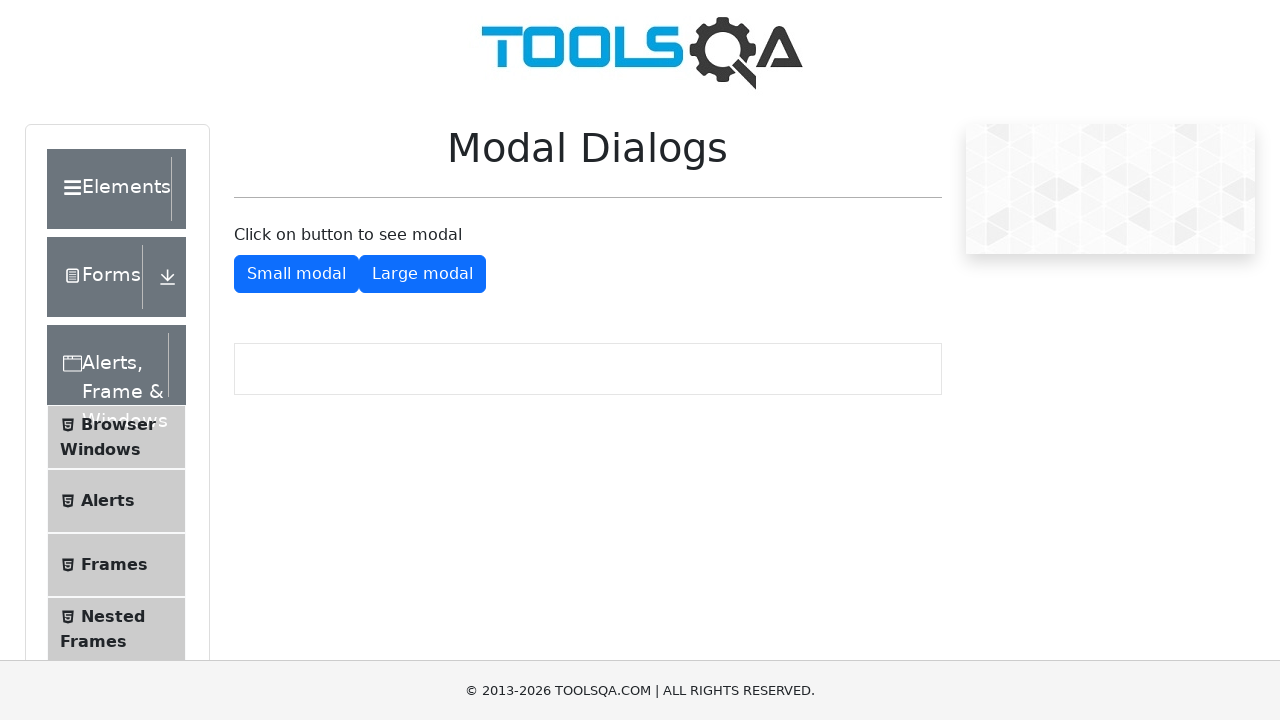